Tests the Python.org website search functionality by entering "pycon" in the search box and submitting the search form

Starting URL: http://www.python.org

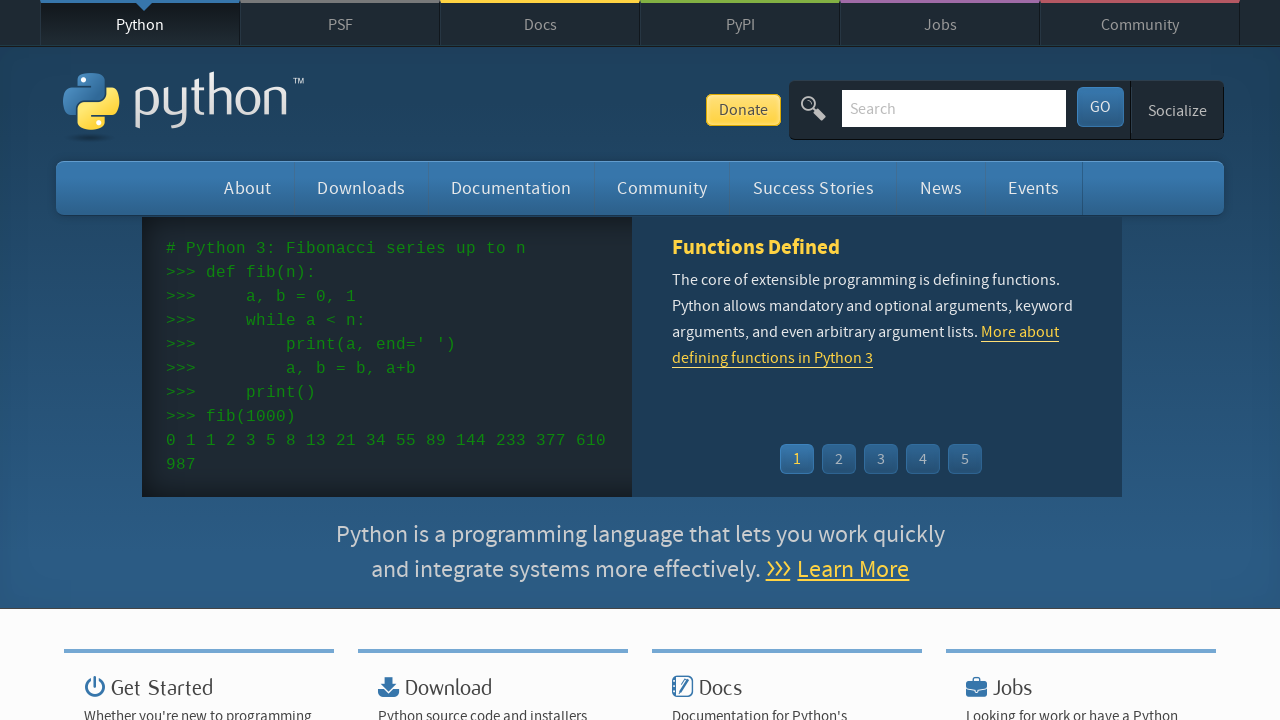

Cleared the search box on input[name='q']
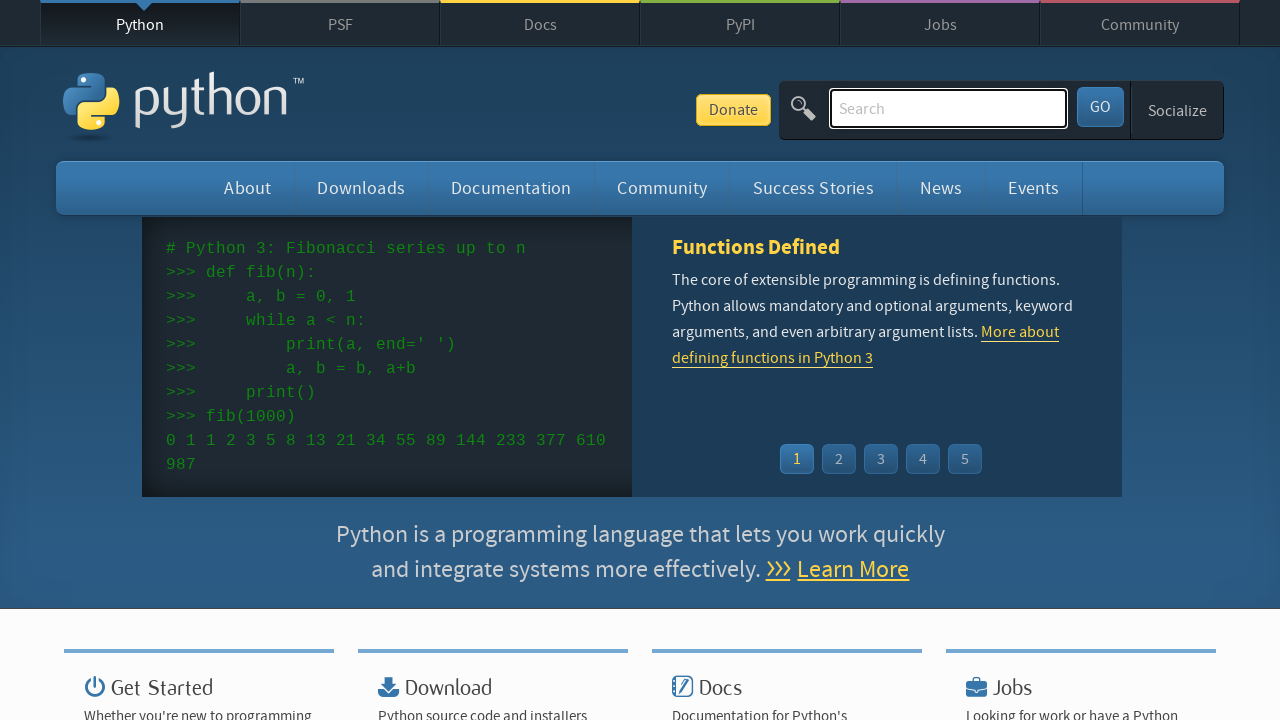

Filled search box with 'pycon' on input[name='q']
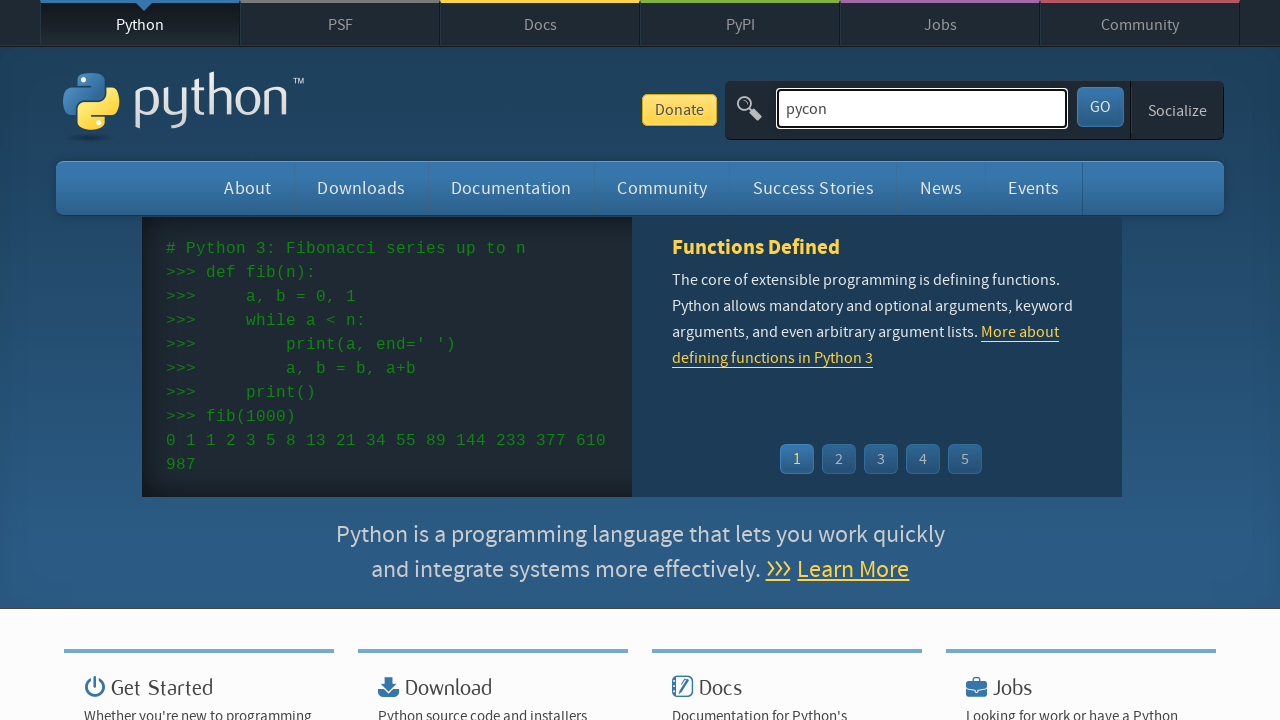

Pressed Enter to submit the search form on input[name='q']
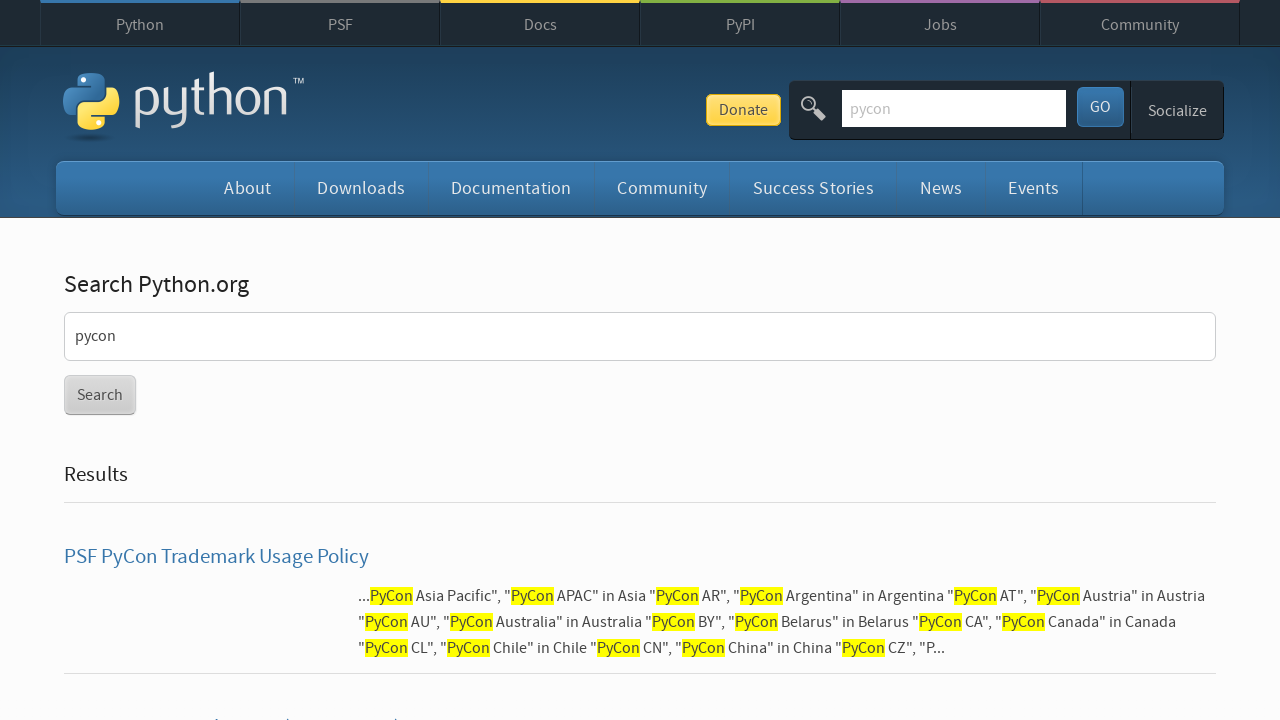

Search results page loaded (networkidle)
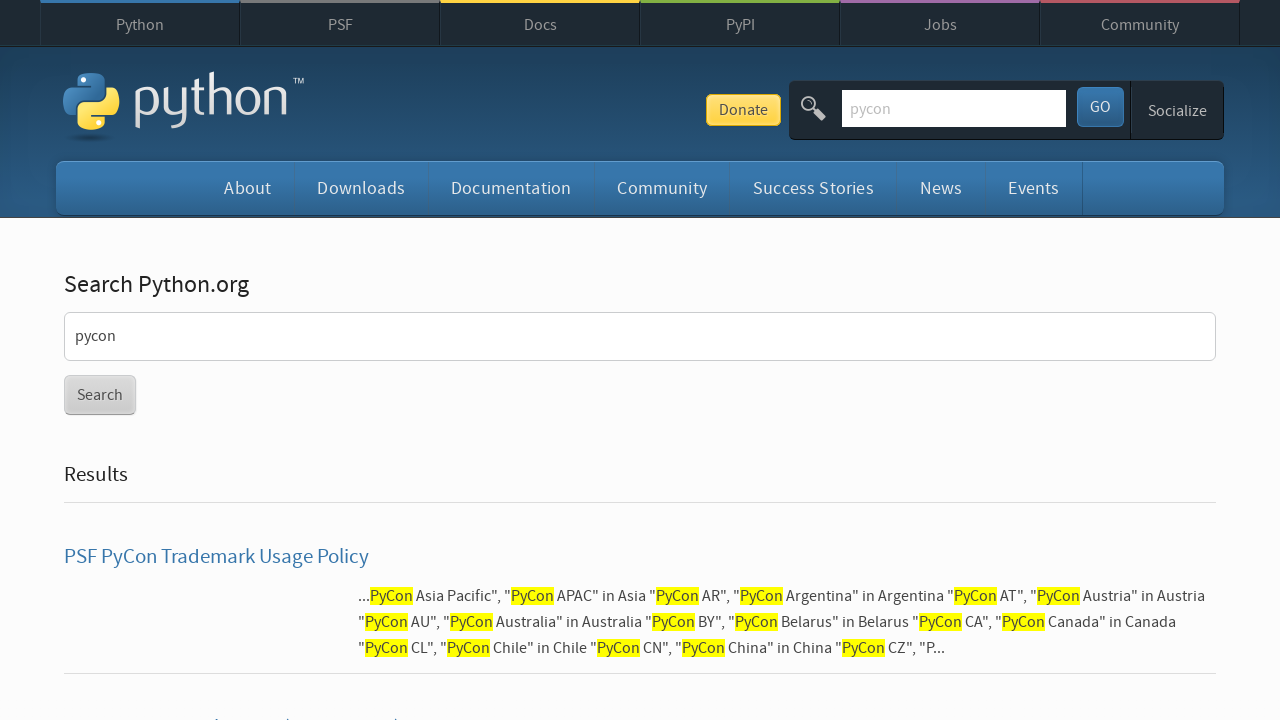

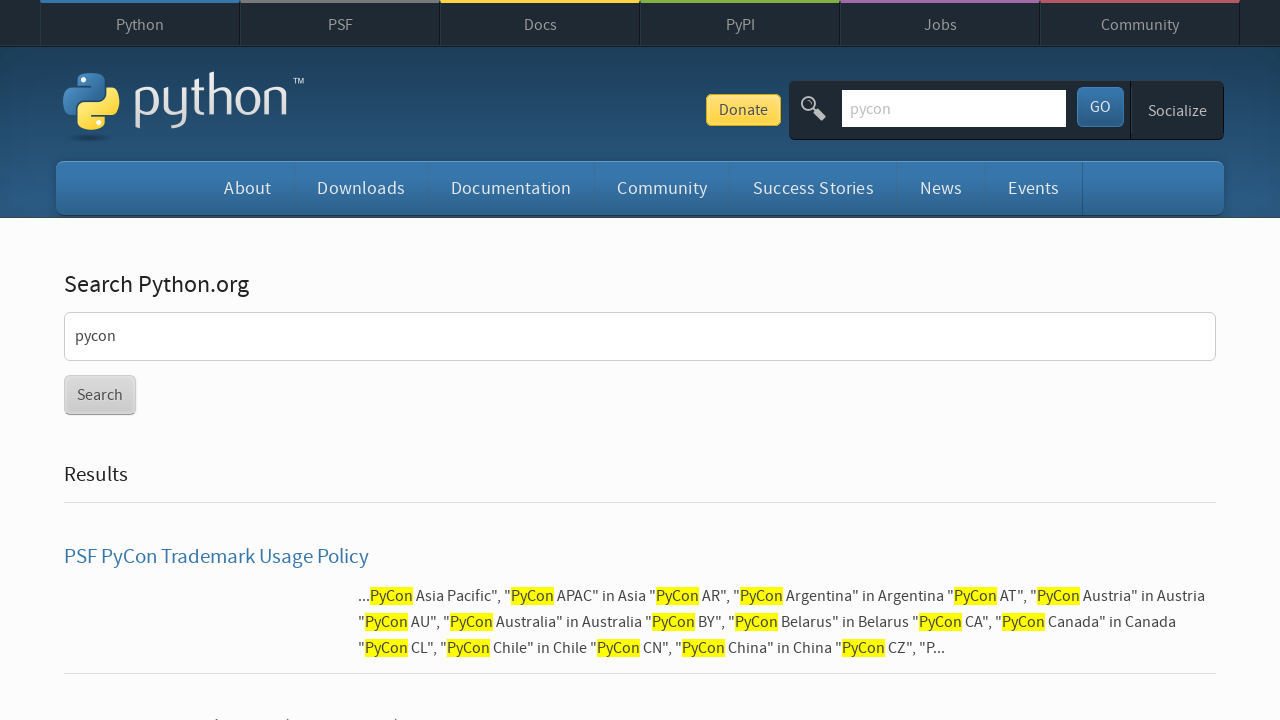